Tests that the video search page loads correctly and the URL contains /search/video, verifying no 404 errors are displayed.

Starting URL: https://egundem.com/search/video

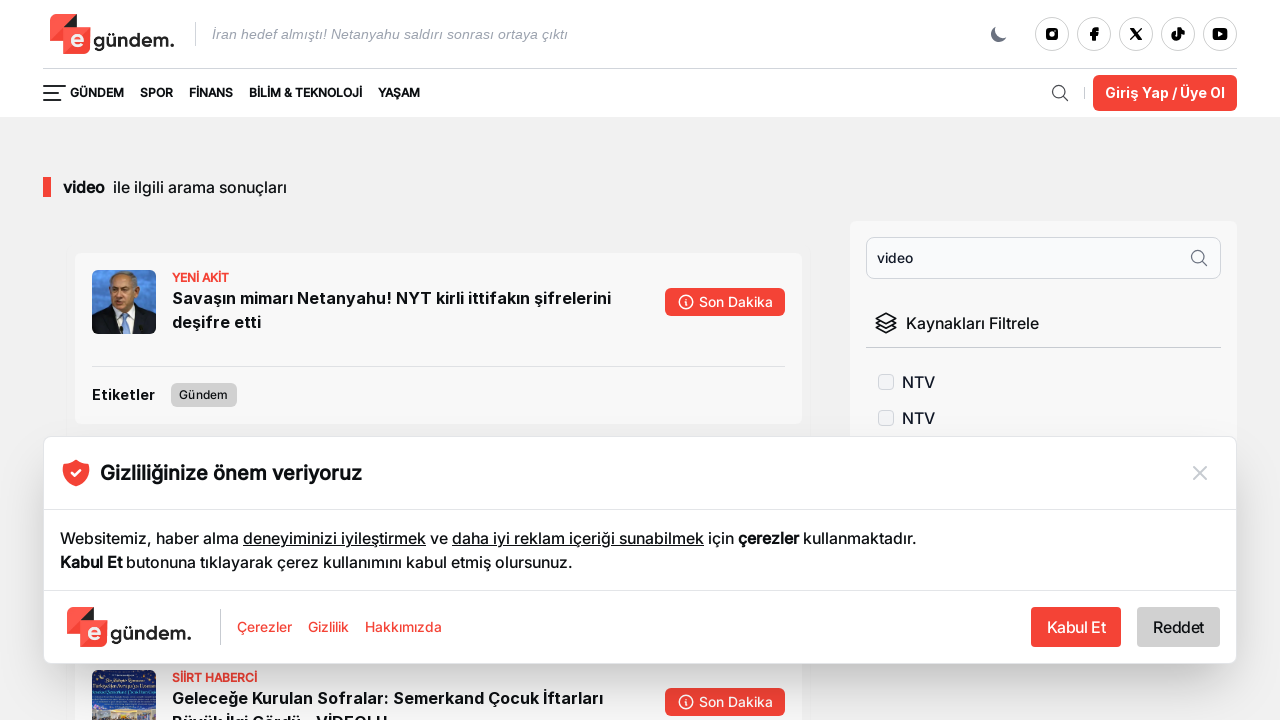

Waited for page to load (domcontentloaded state)
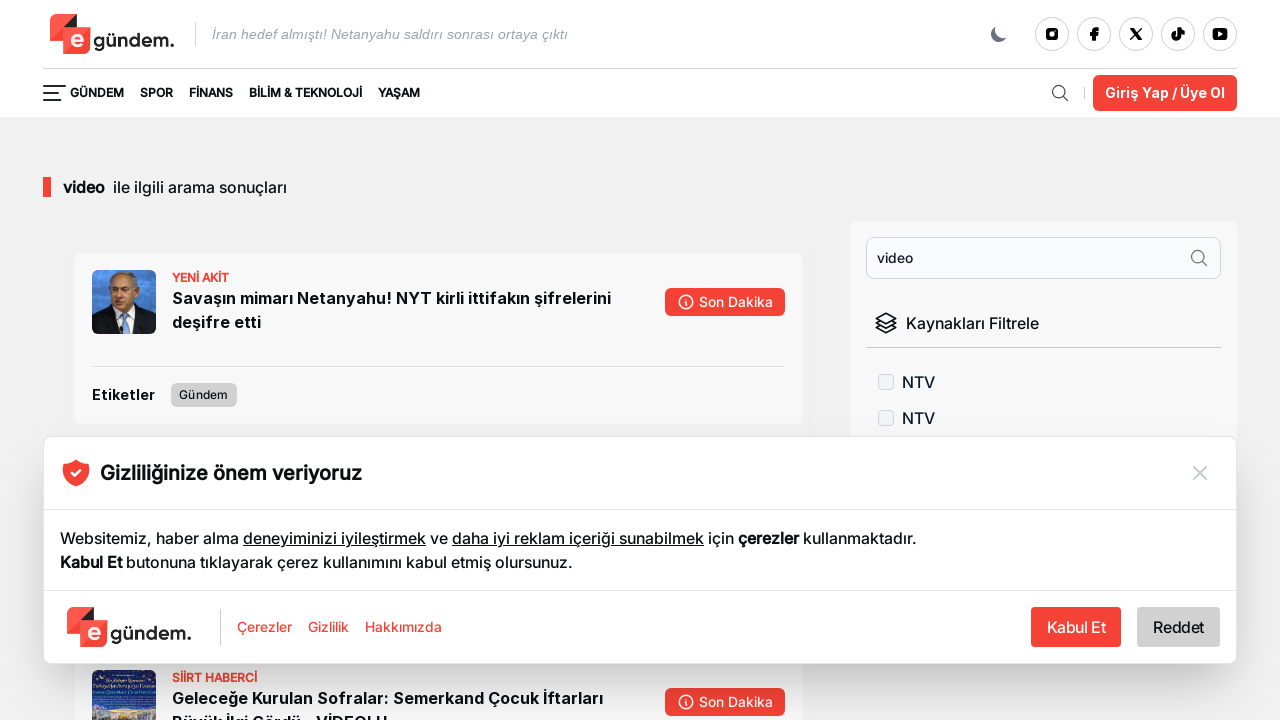

Located all h1 and h2 headers on the page
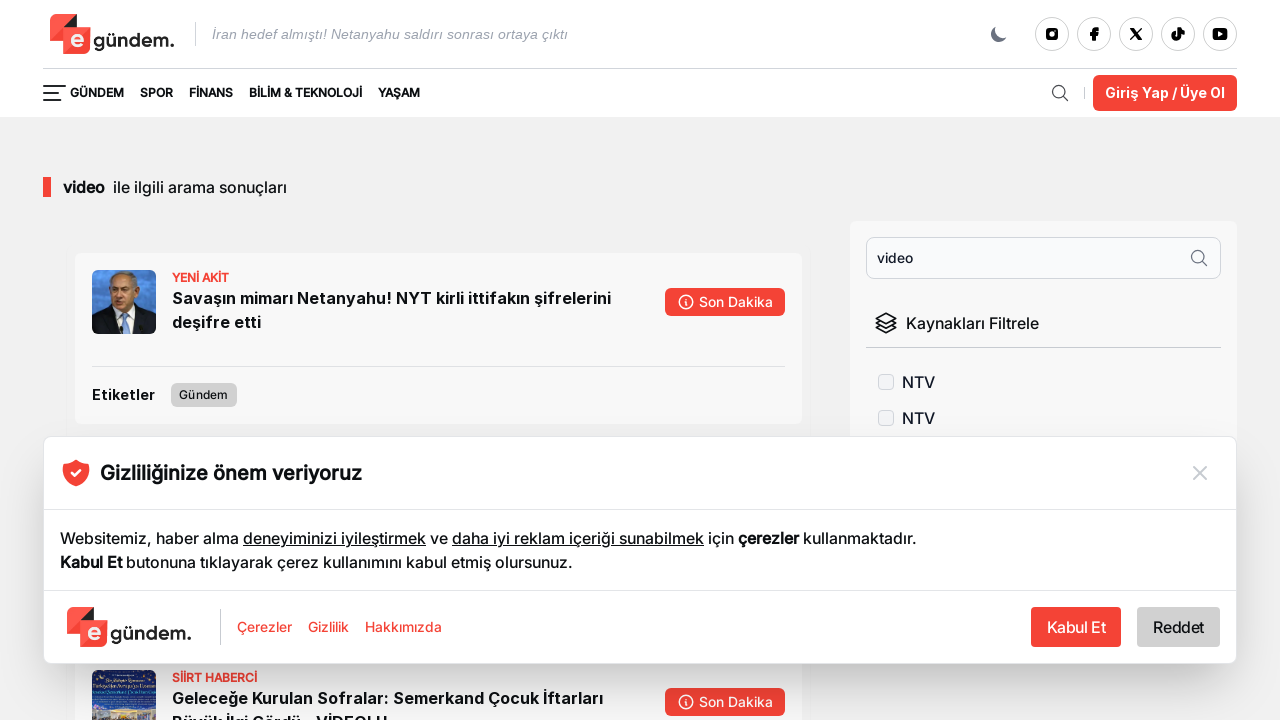

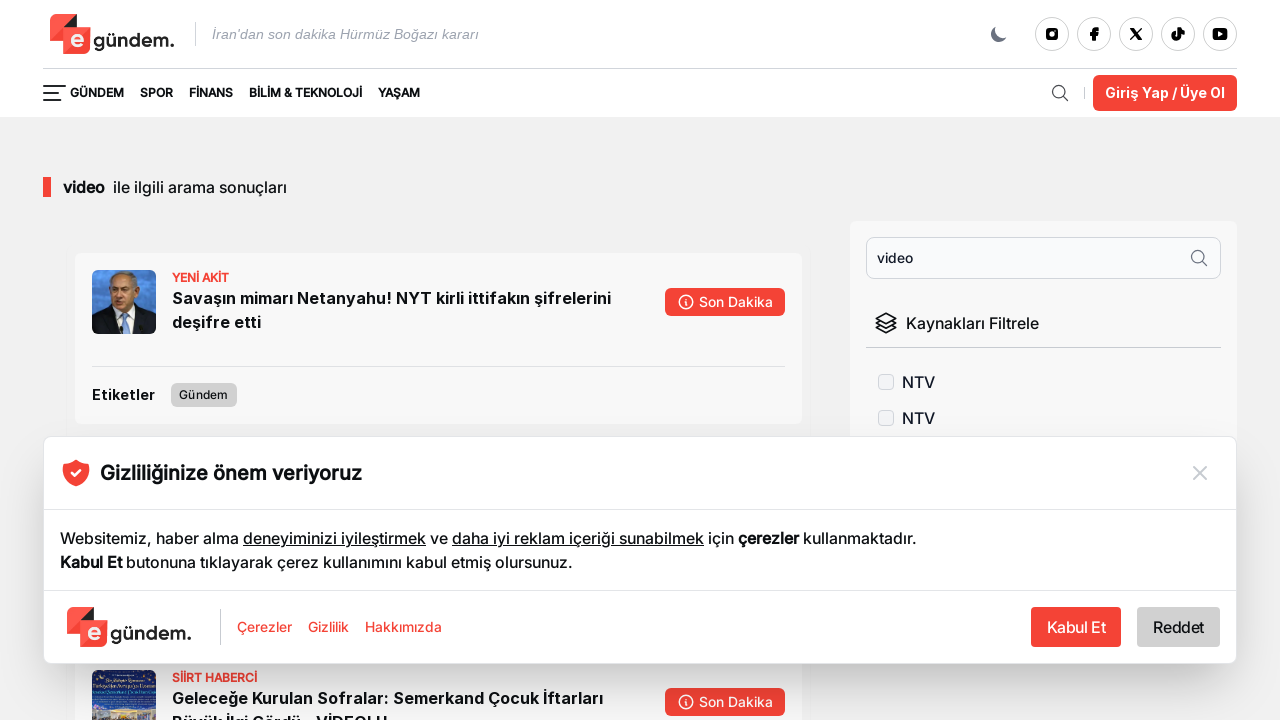